Navigates to the contact page and clicks on the "Academy" link after waiting for it to be clickable

Starting URL: https://www.testifyltd.com/contact

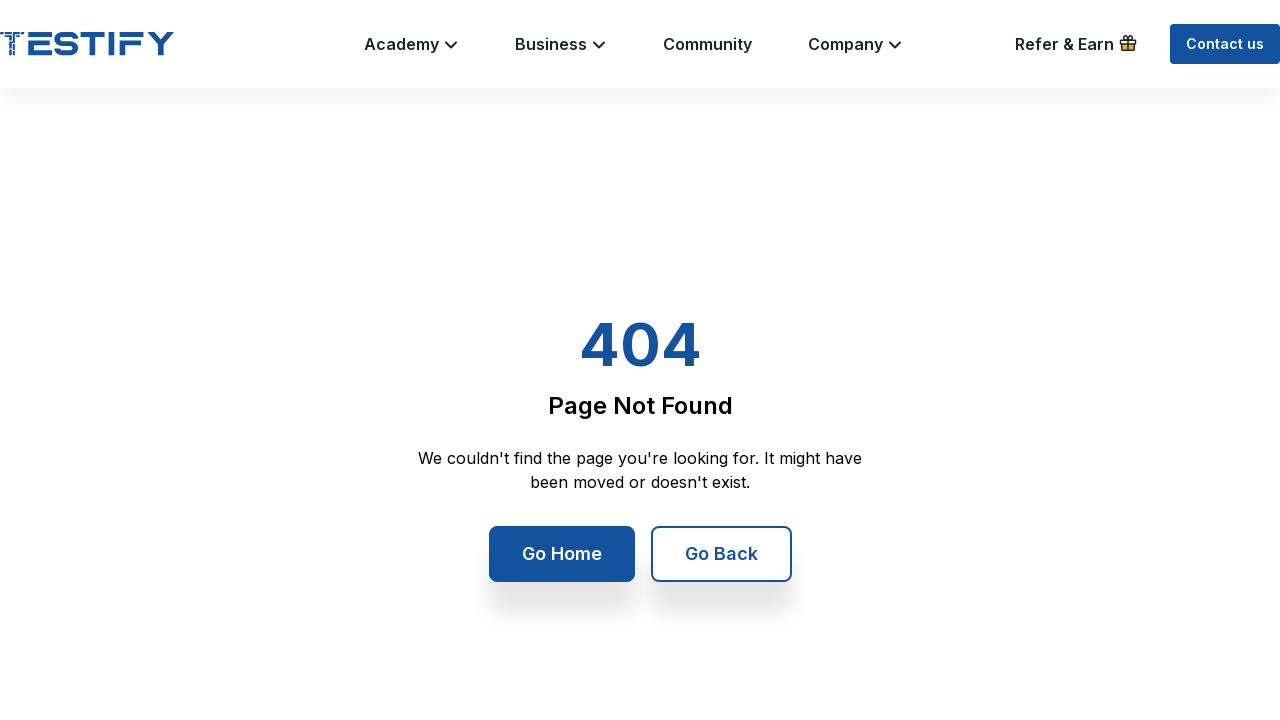

Clicked on the Academy link at (402, 44) on text=Academy
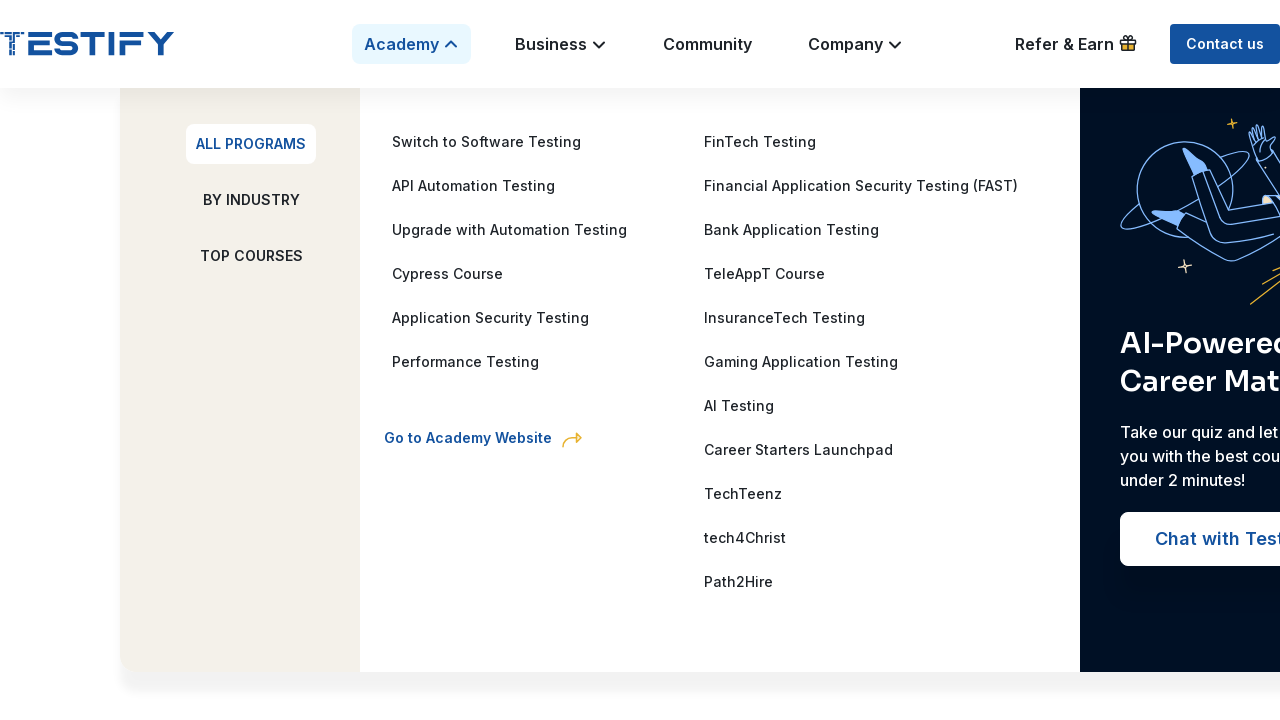

Waited for page navigation to complete (networkidle)
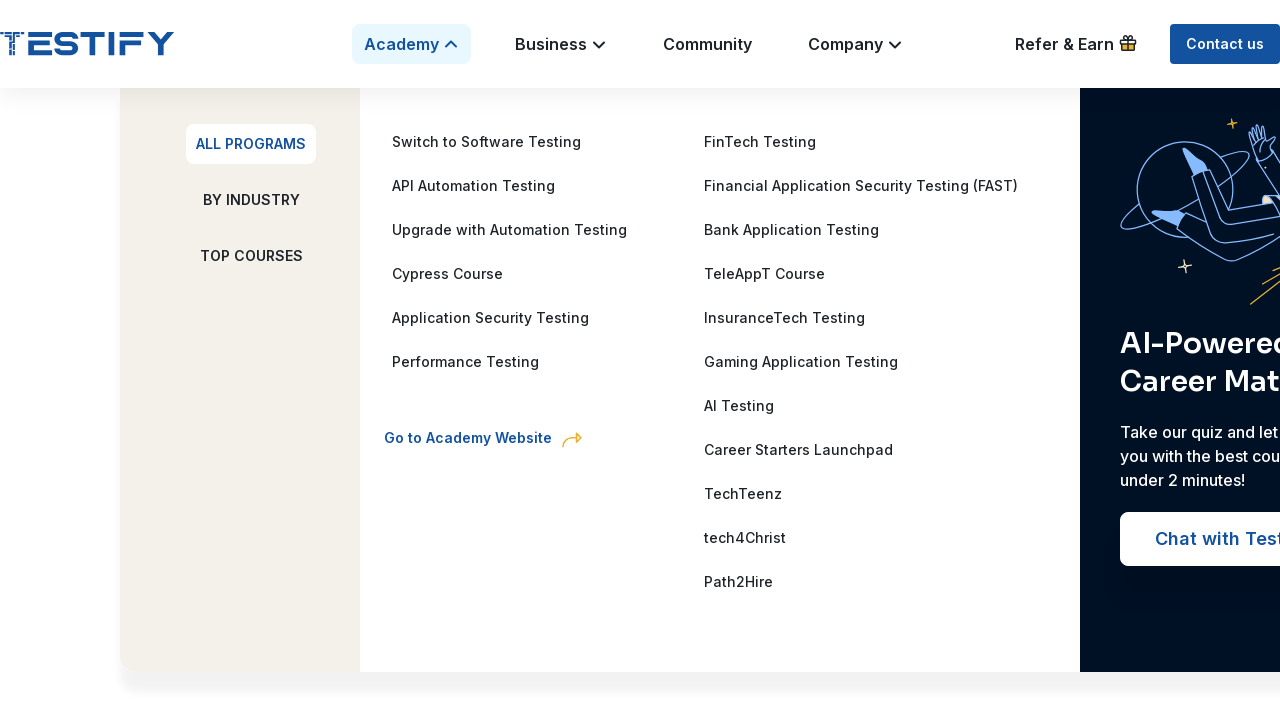

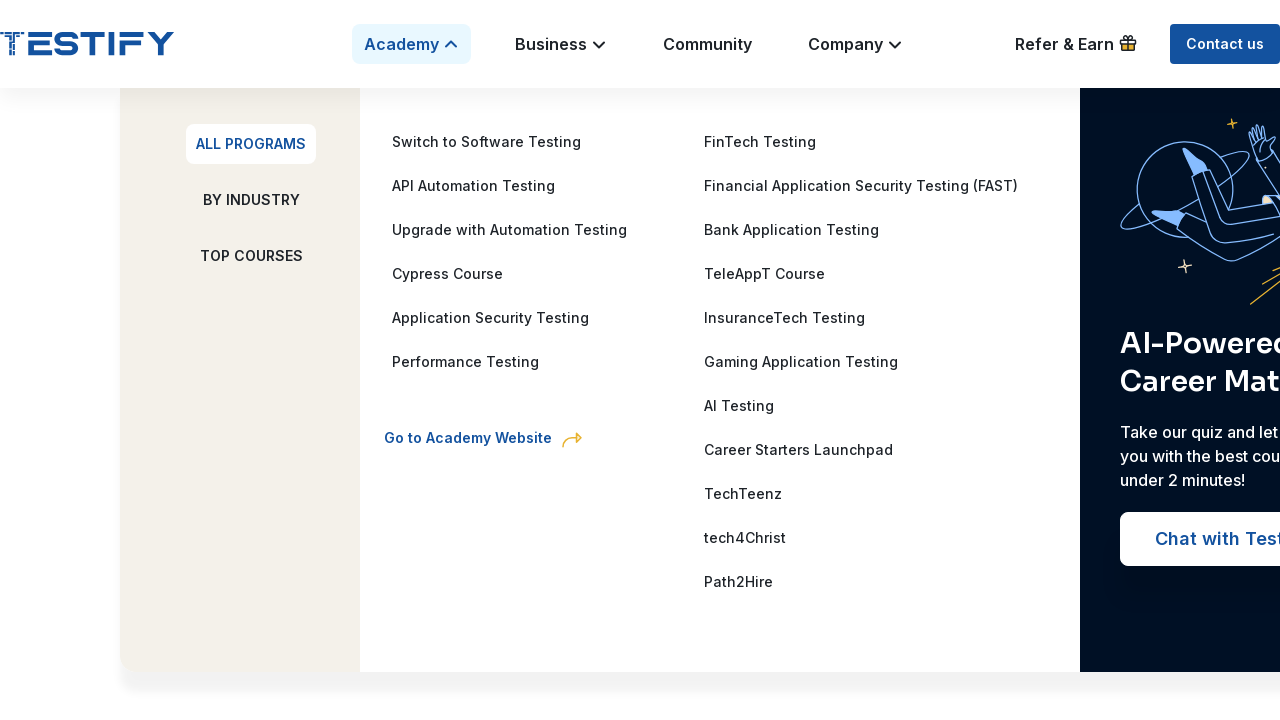